Tests navigation through Browse Languages menu to the B submenu and verifies the correct header text is displayed

Starting URL: https://www.99-bottles-of-beer.net/

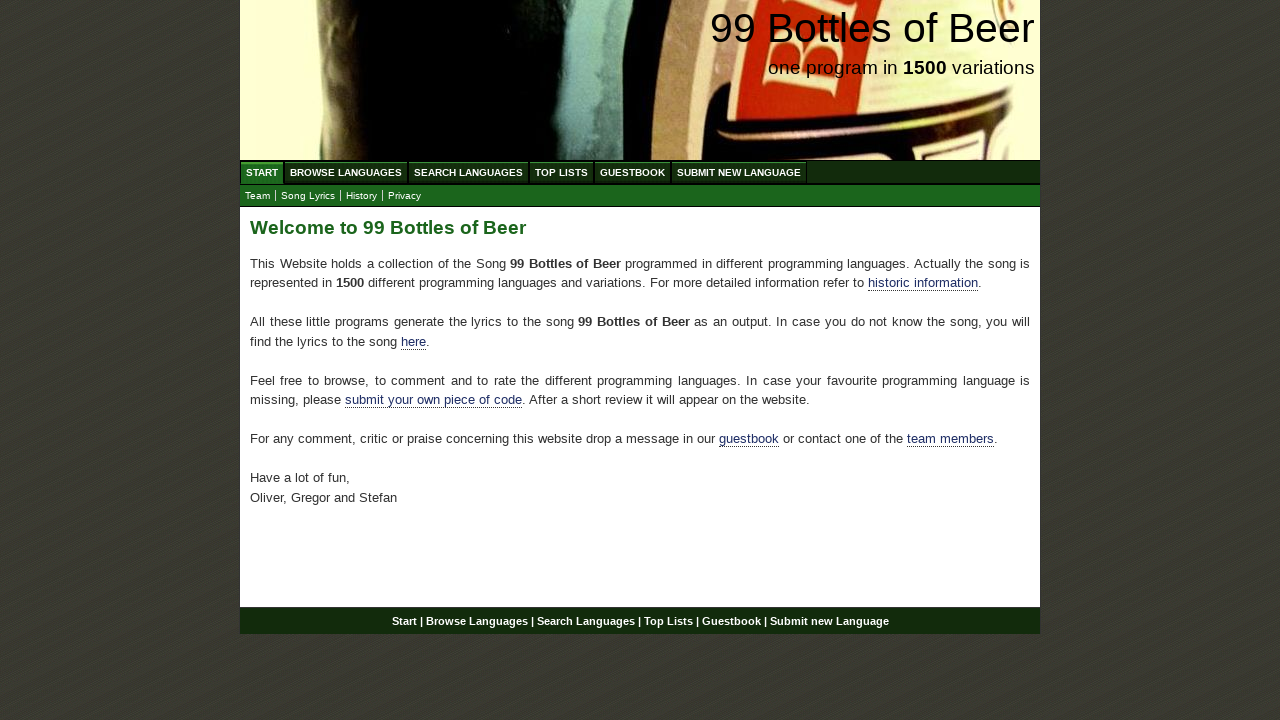

Clicked on Browse Languages menu at (346, 172) on xpath=//div[@id='navigation']/ul/li/a[@href='/abc.html']
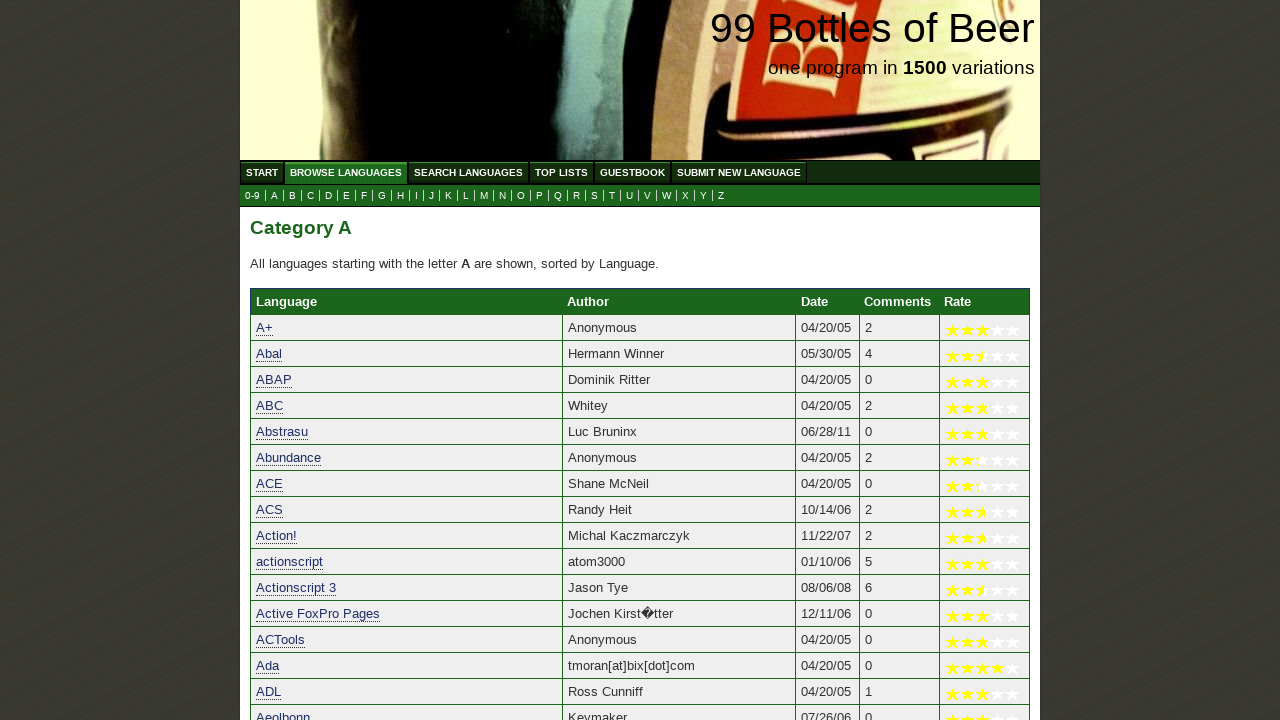

Clicked on B submenu at (292, 196) on xpath=//ul[@id='submenu']/li/a[@href='b.html']
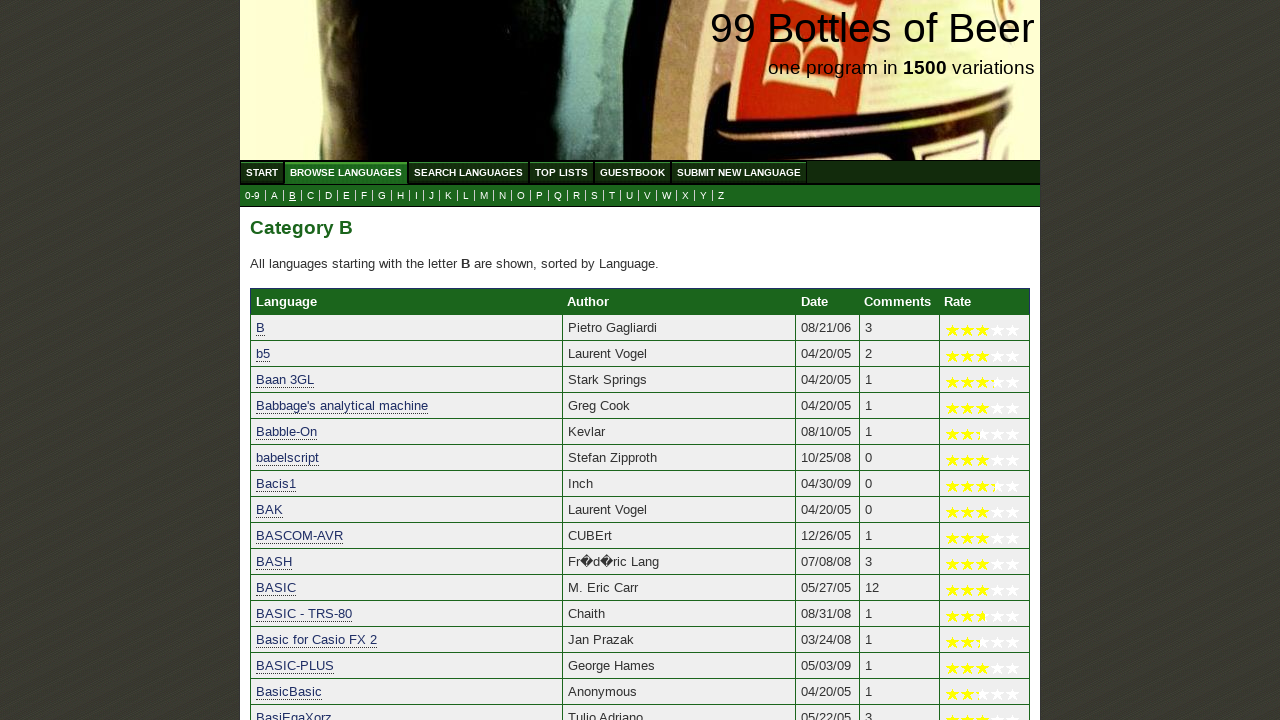

Category B header is visible and loaded
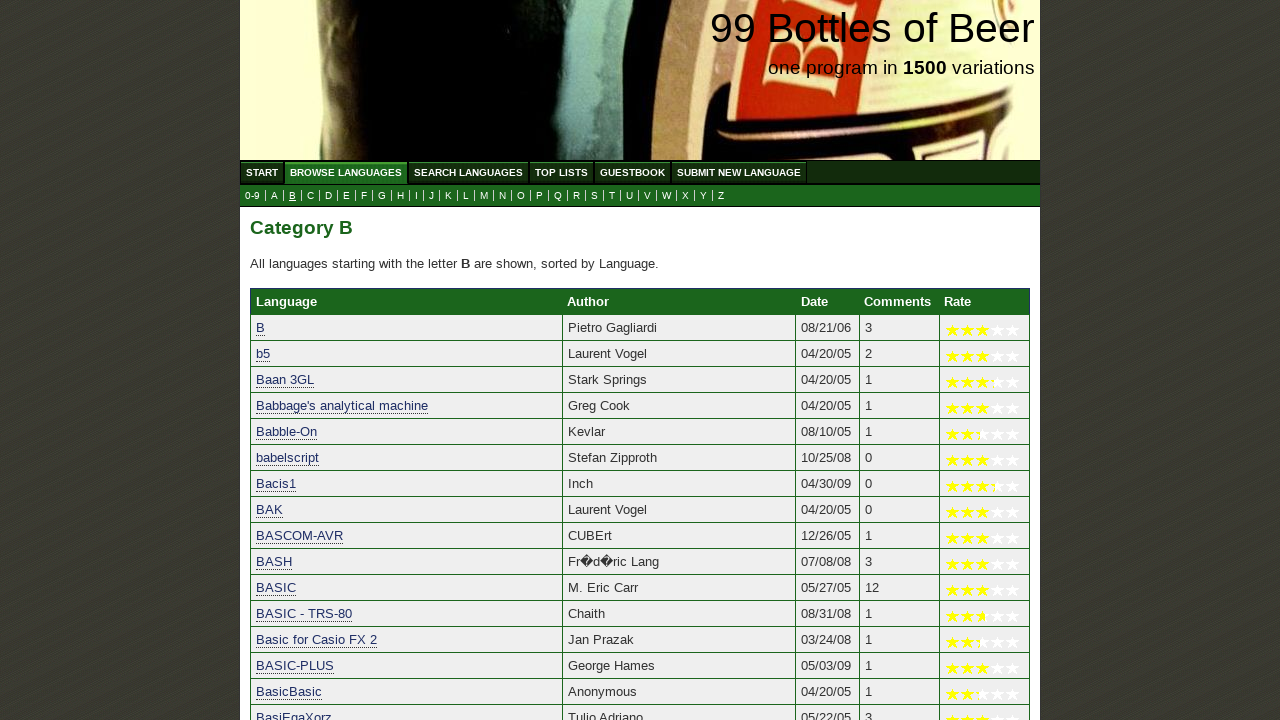

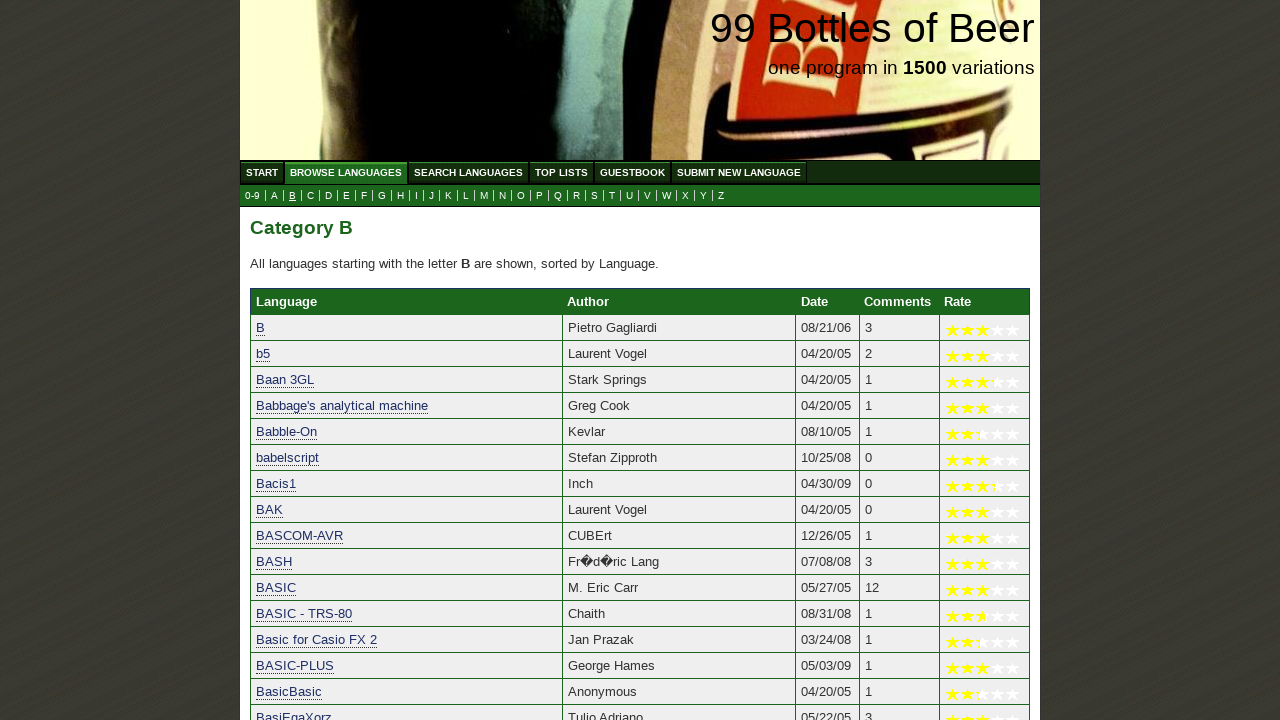